Navigates to DuckDuckGo homepage and verifies the page title

Starting URL: https://duckduckgo.com/

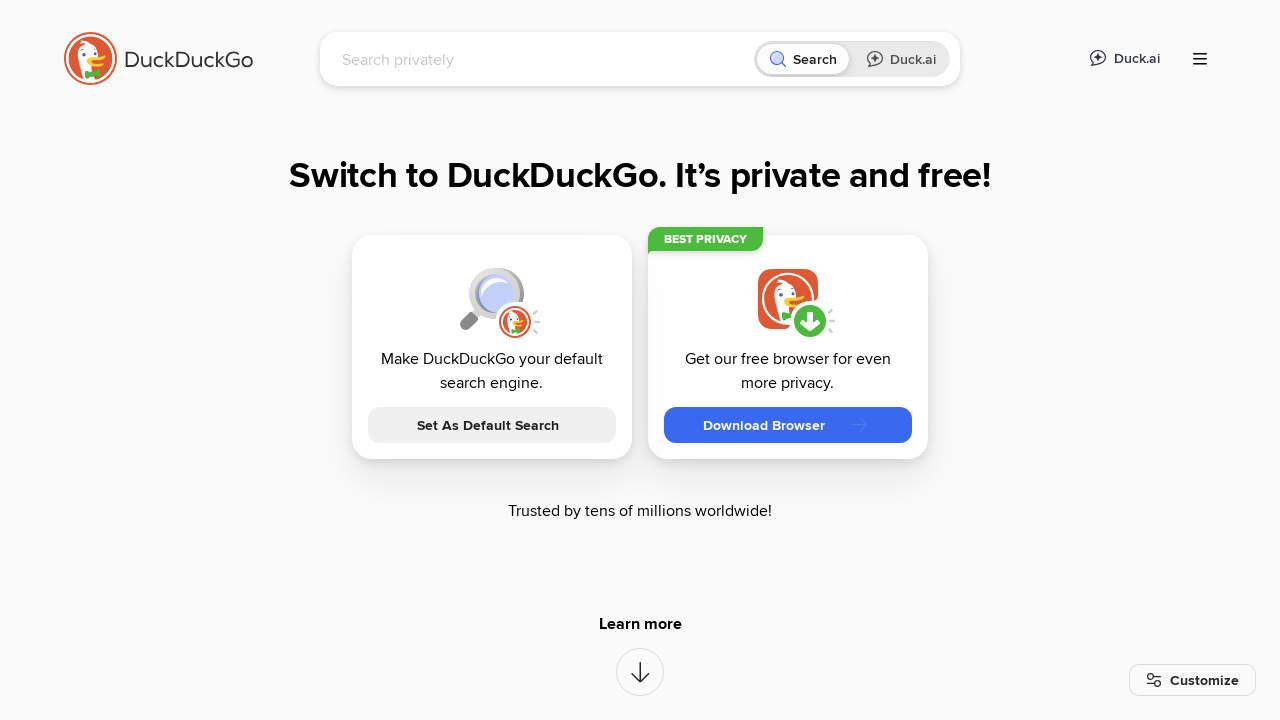

Navigated to DuckDuckGo homepage
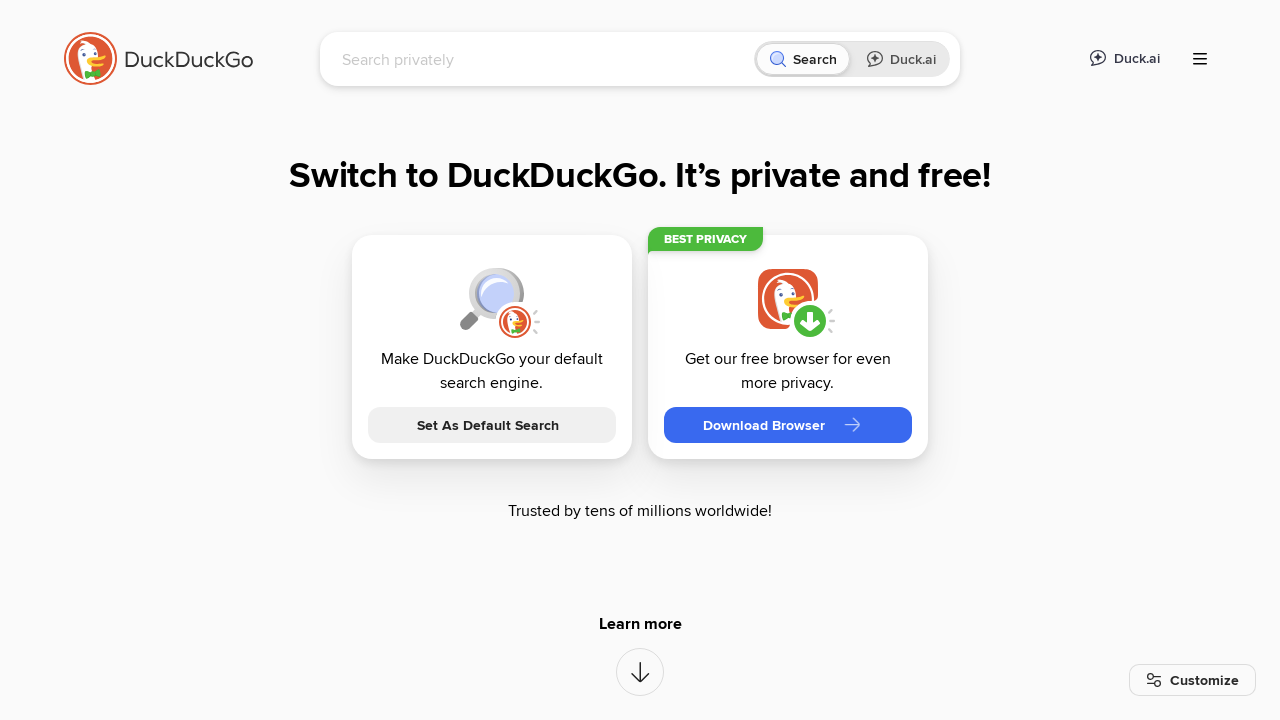

Retrieved page title
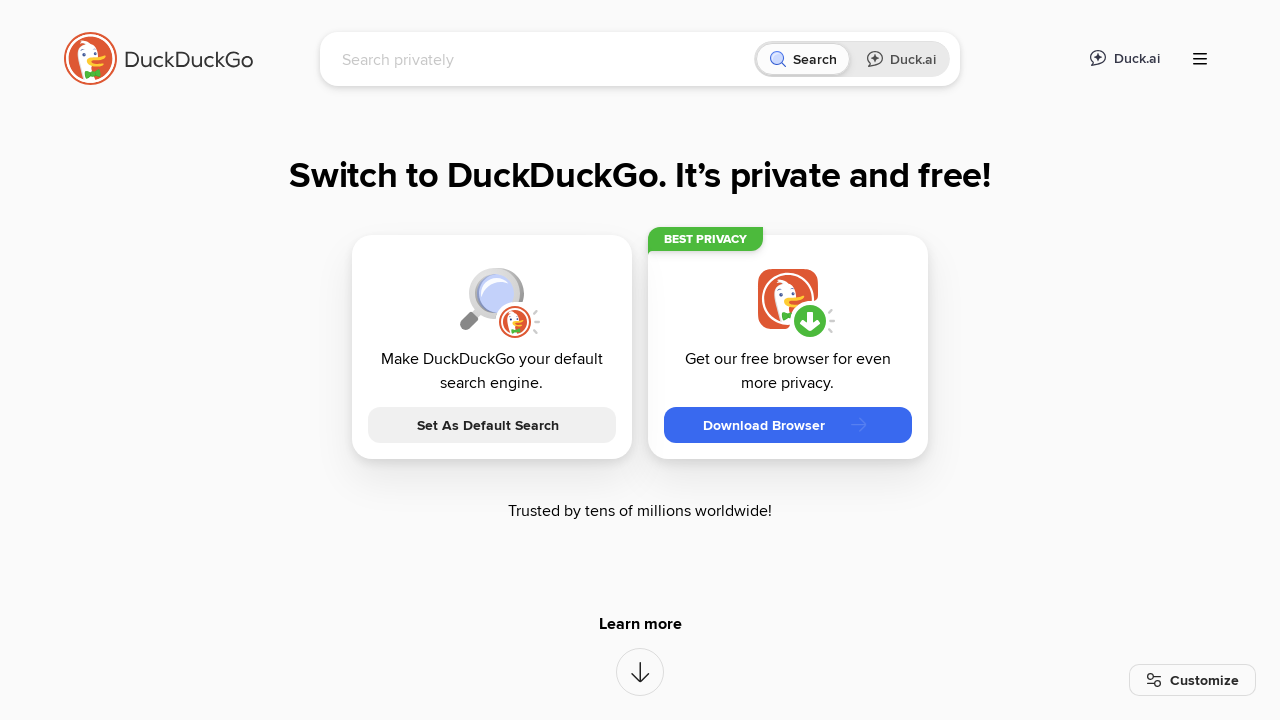

Verified page title is not None
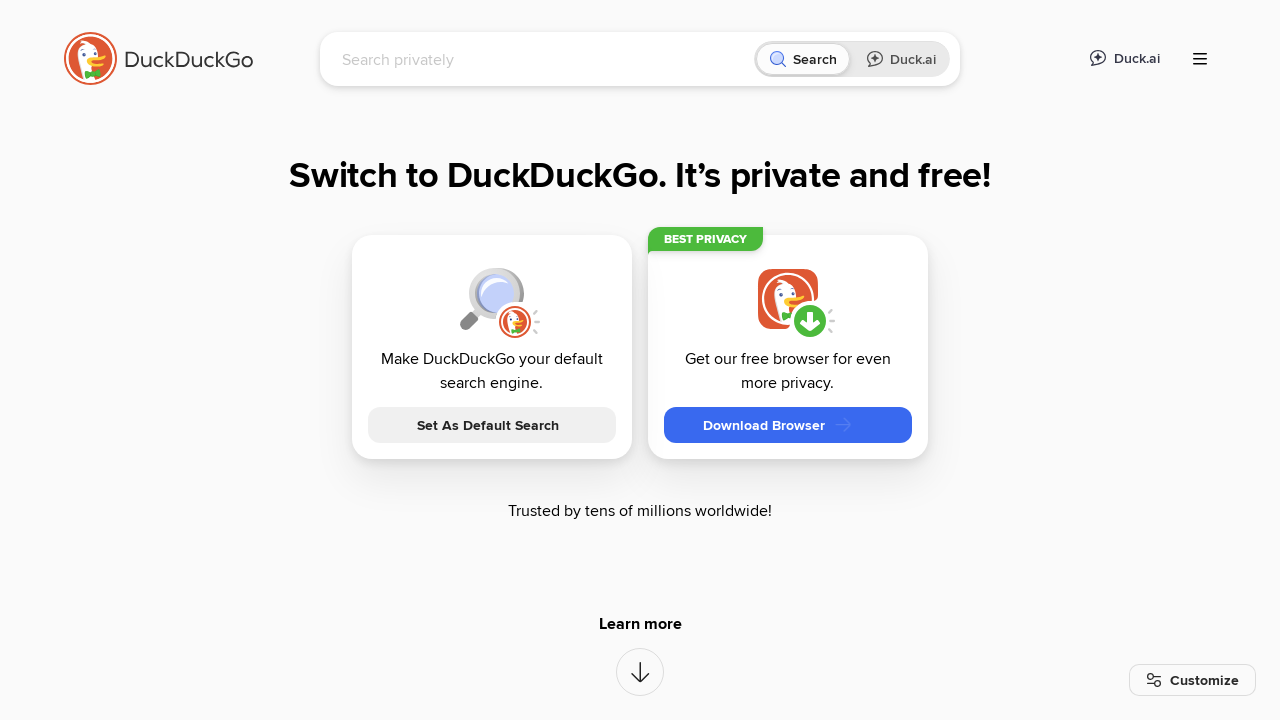

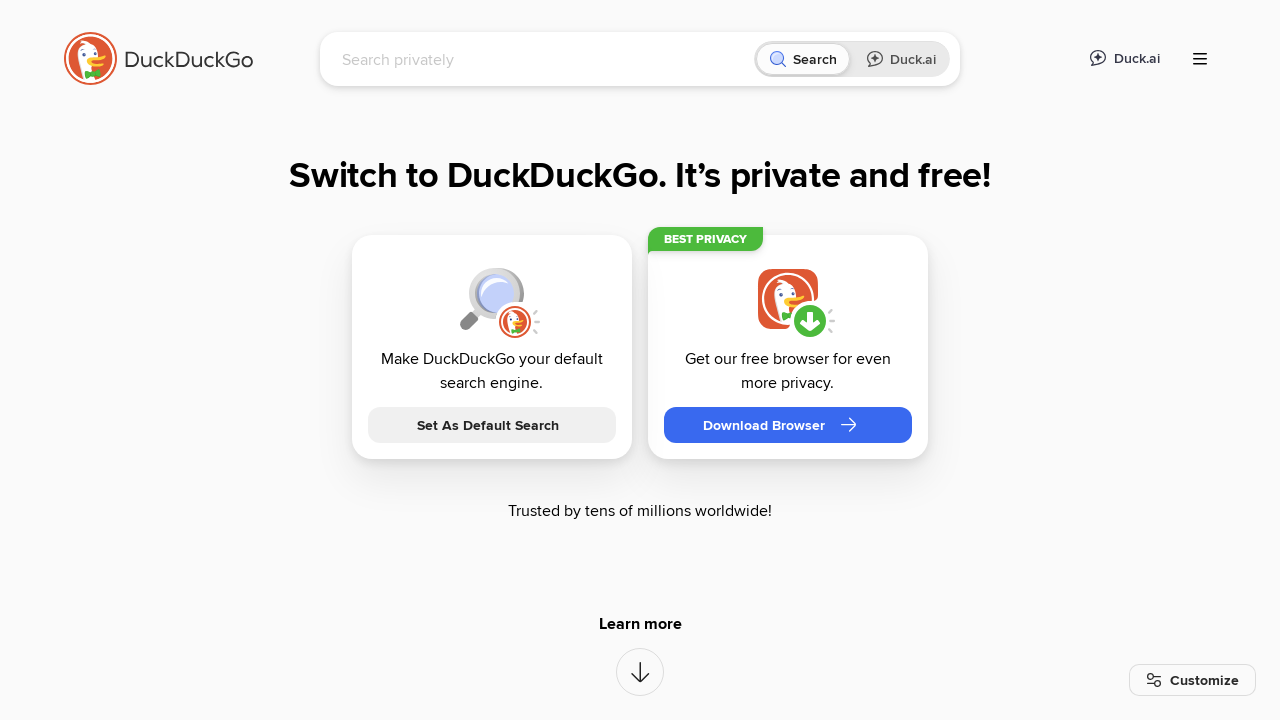